Finds and prints the username of an employee with first name "Abhishek" from a dynamic table

Starting URL: http://automationbykrishna.com/

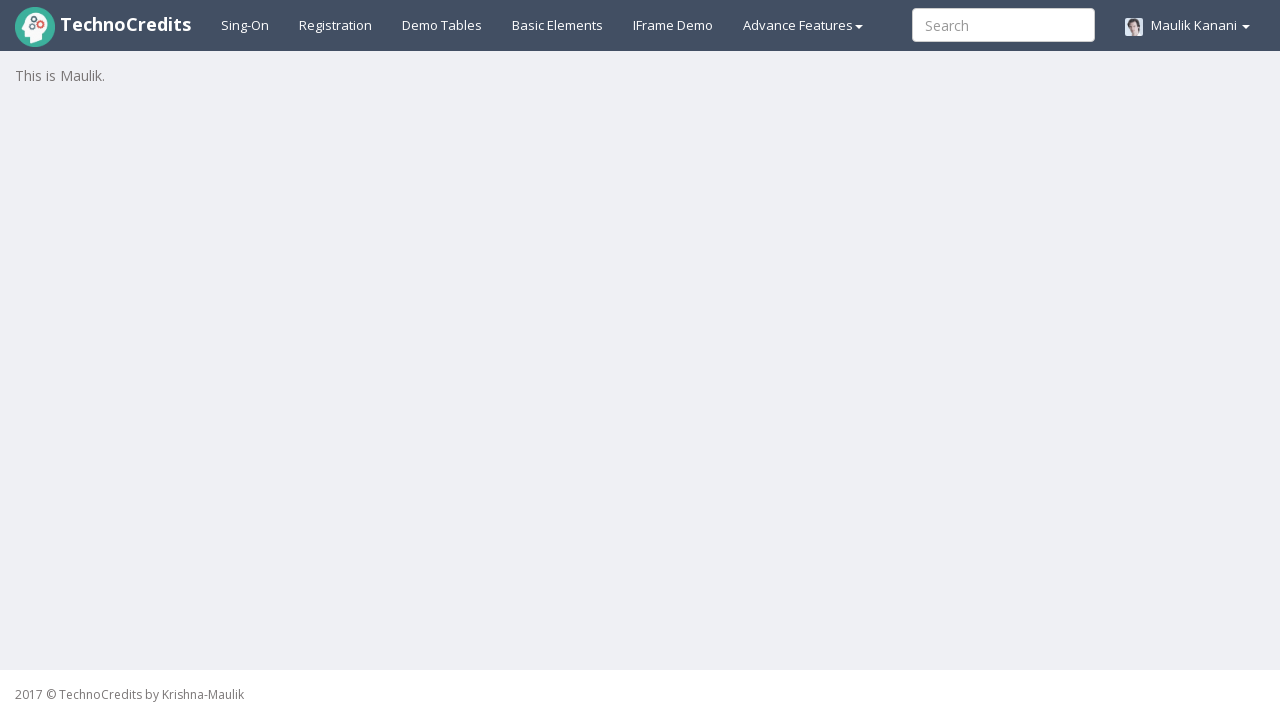

Clicked on Demo table tab at (442, 25) on xpath=//a[@id='demotable']
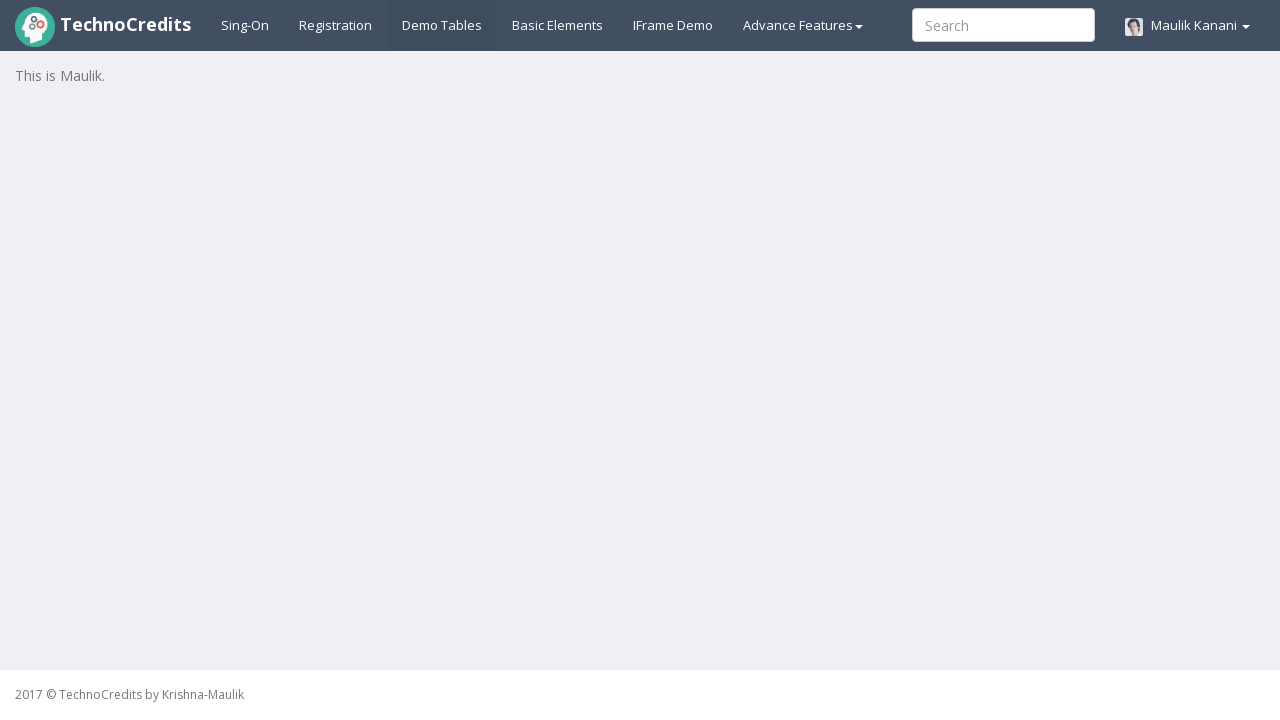

Table loaded and became visible
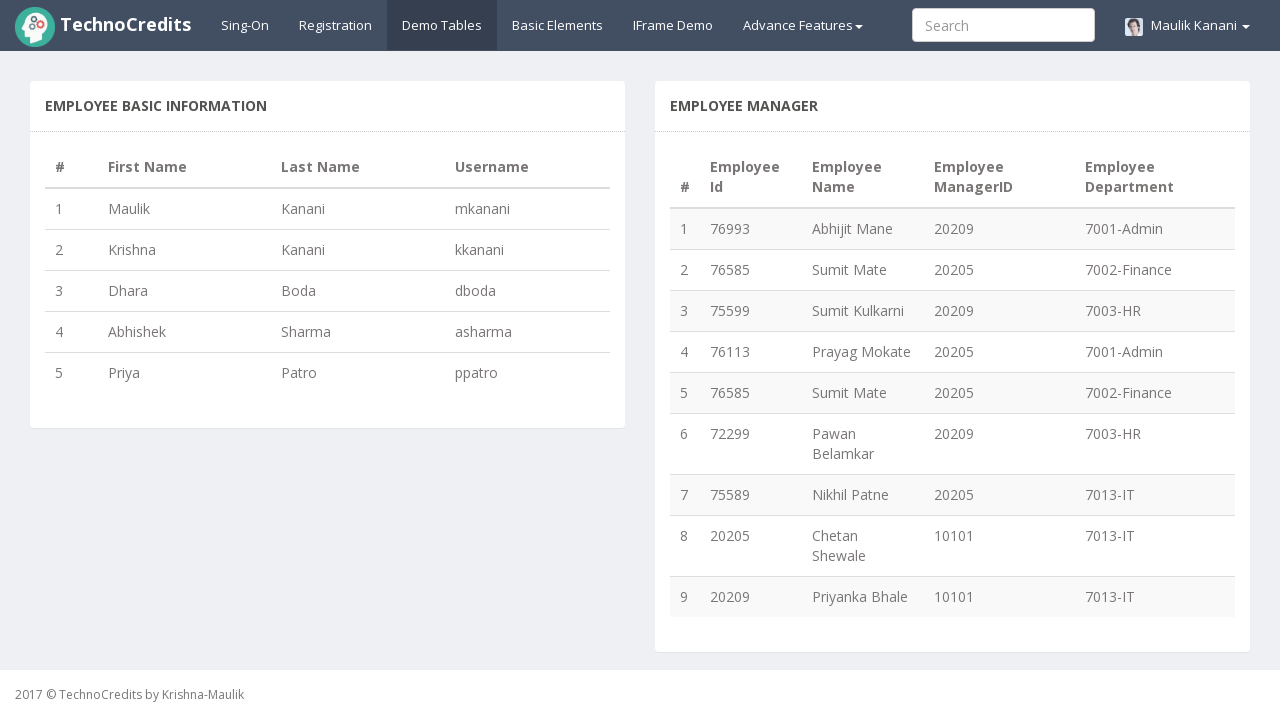

Retrieved all name elements from table
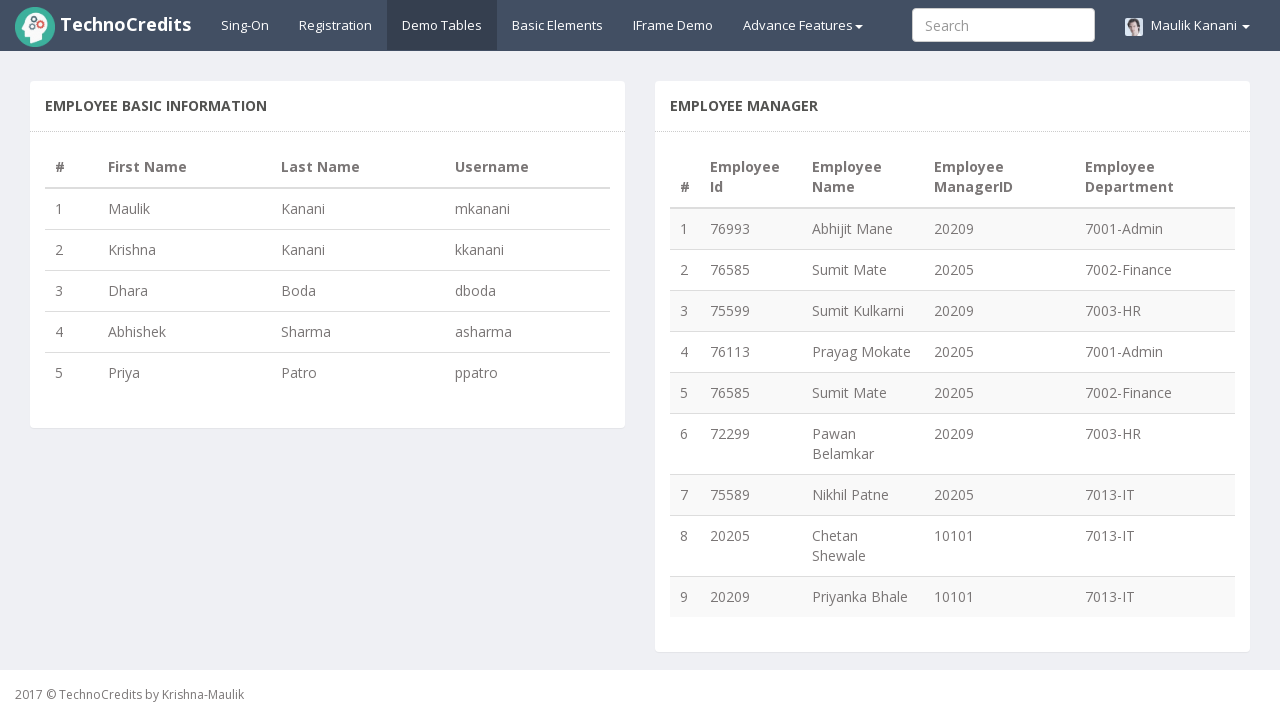

Extracted name from row 1: Maulik
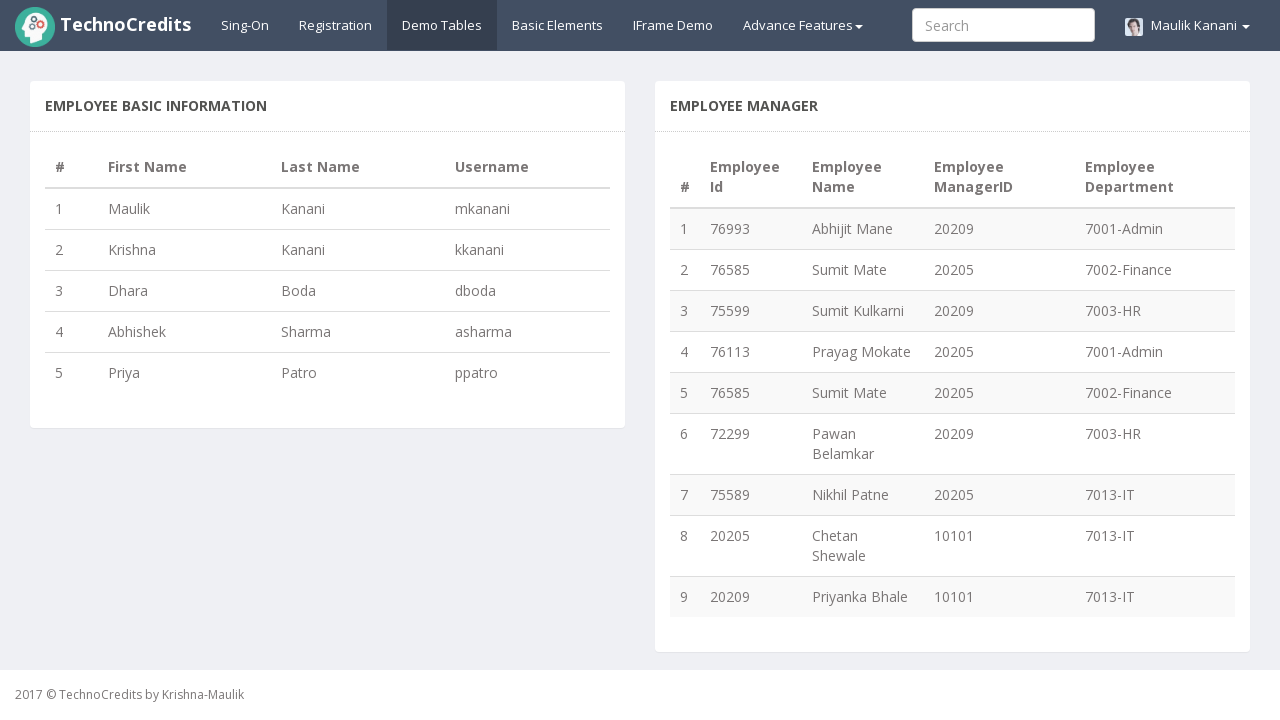

Extracted name from row 2: Krishna
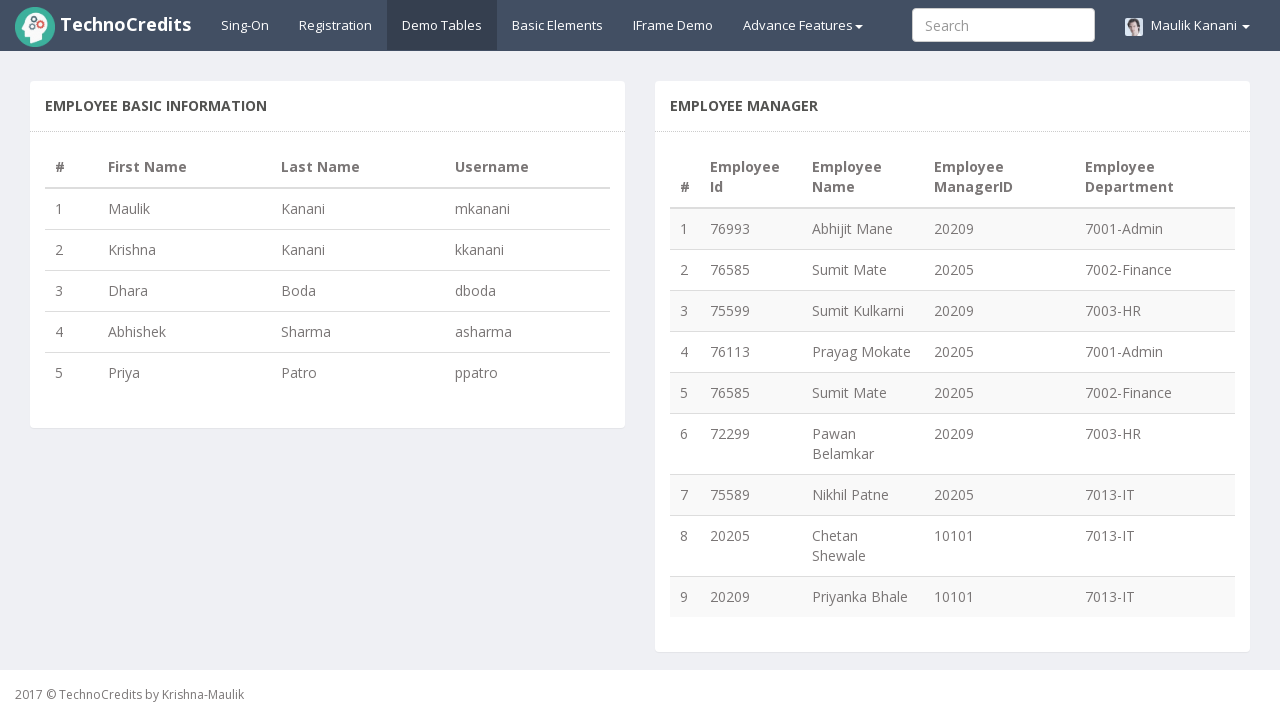

Extracted name from row 3: Dhara
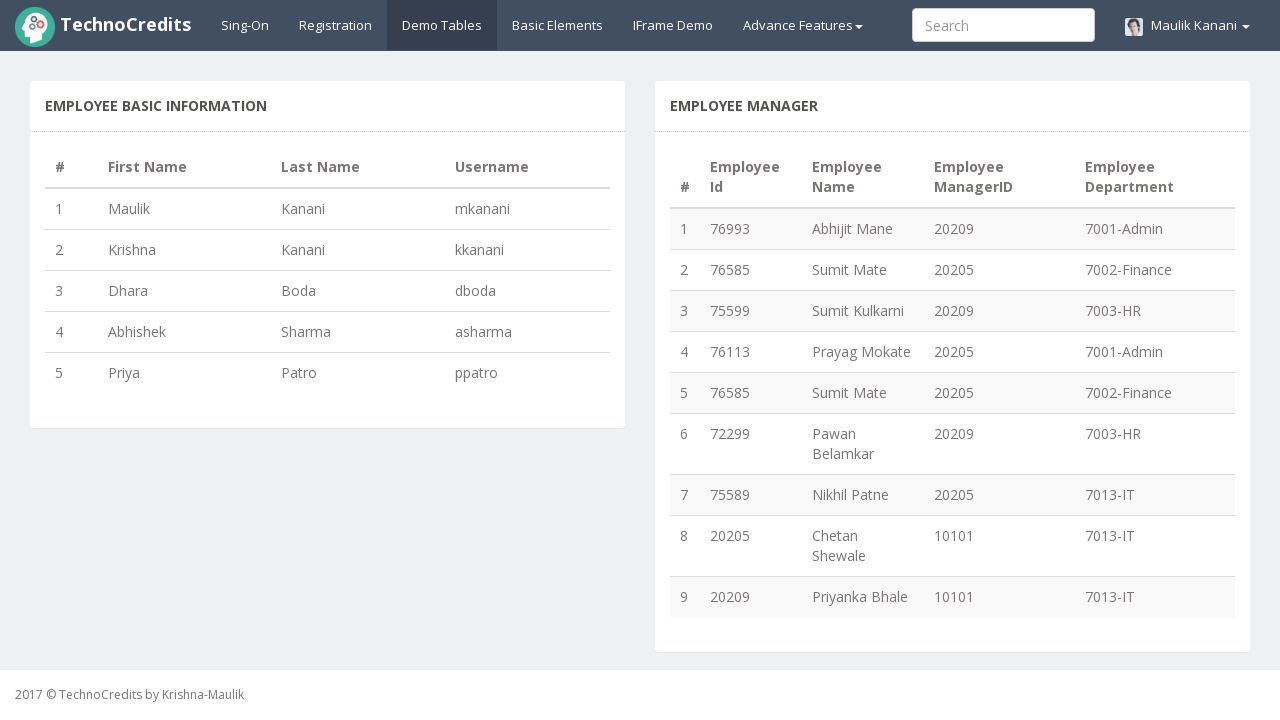

Extracted name from row 4: Abhishek
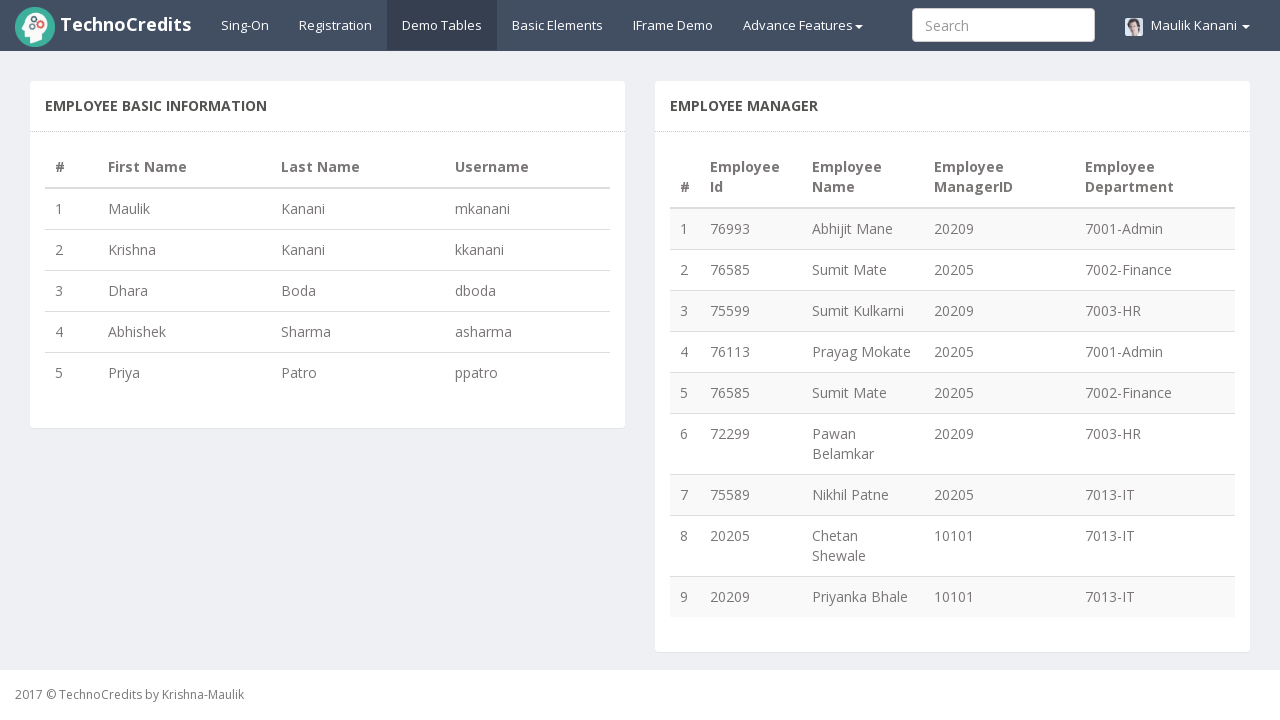

Found Abhishek in row 4, extracted username: asharma
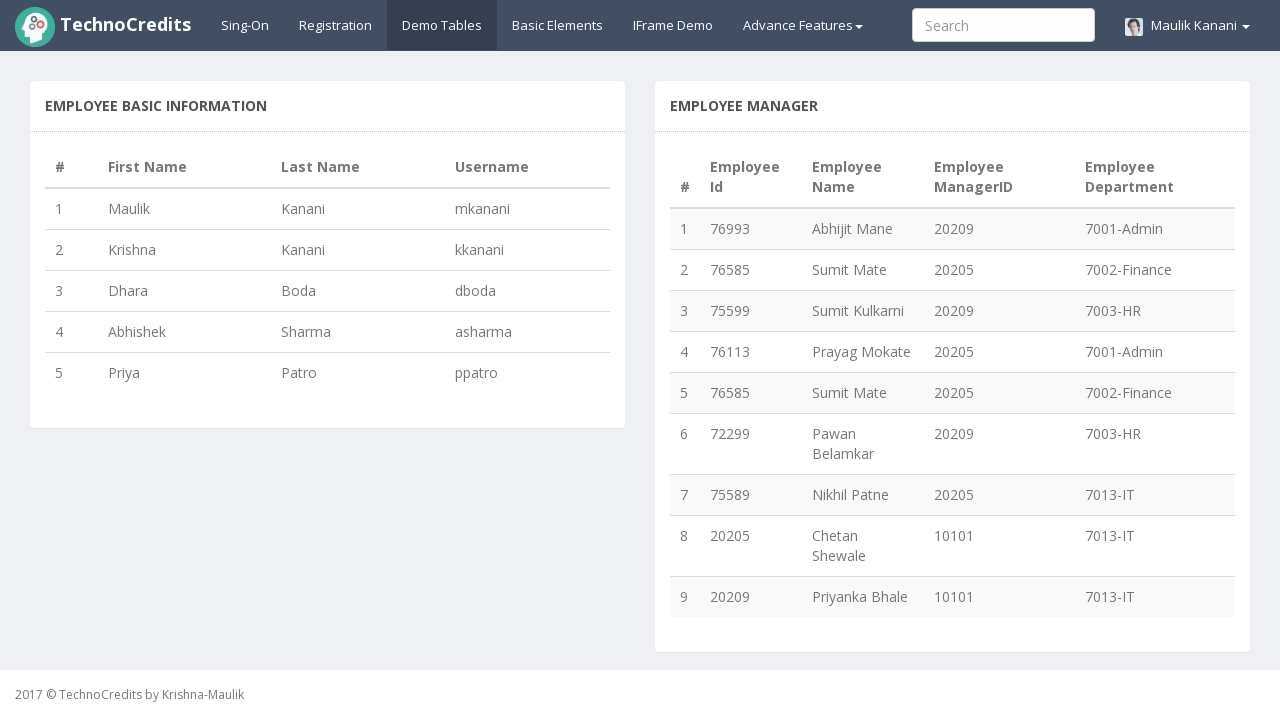

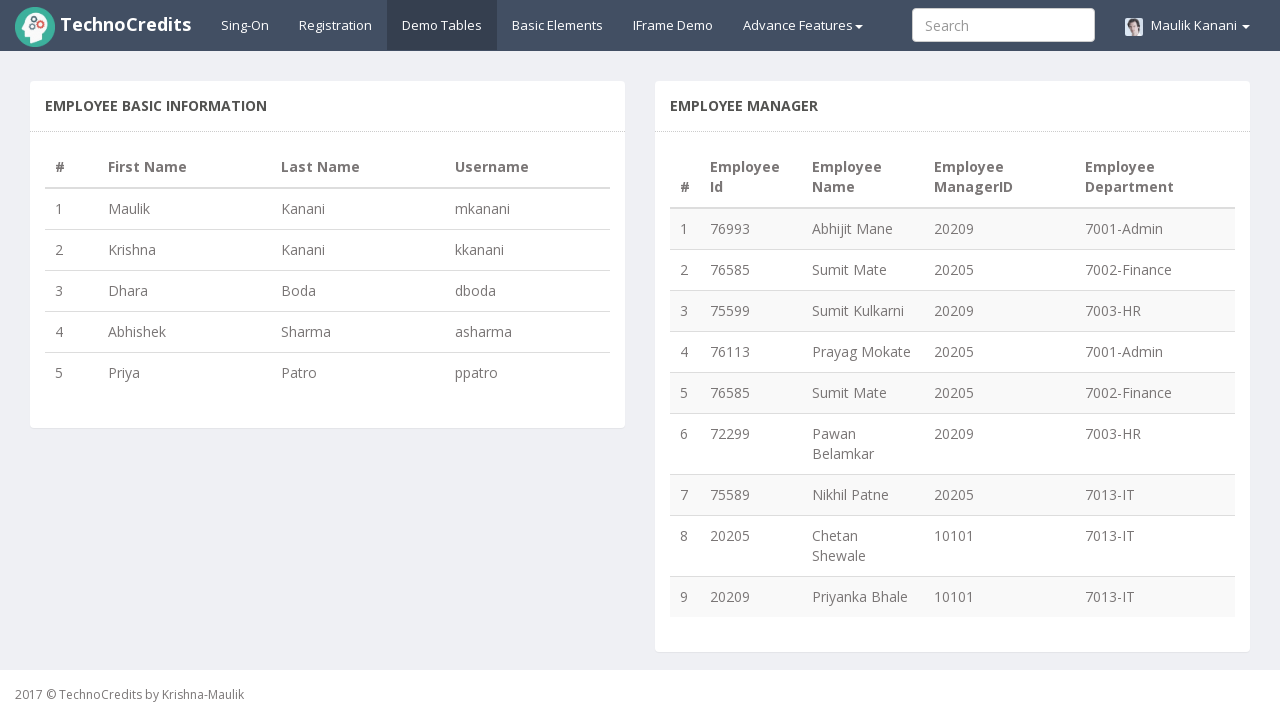